Fills out a registration form with name, email, phone, and address fields, then submits the form

Starting URL: http://suninjuly.github.io/registration2.html

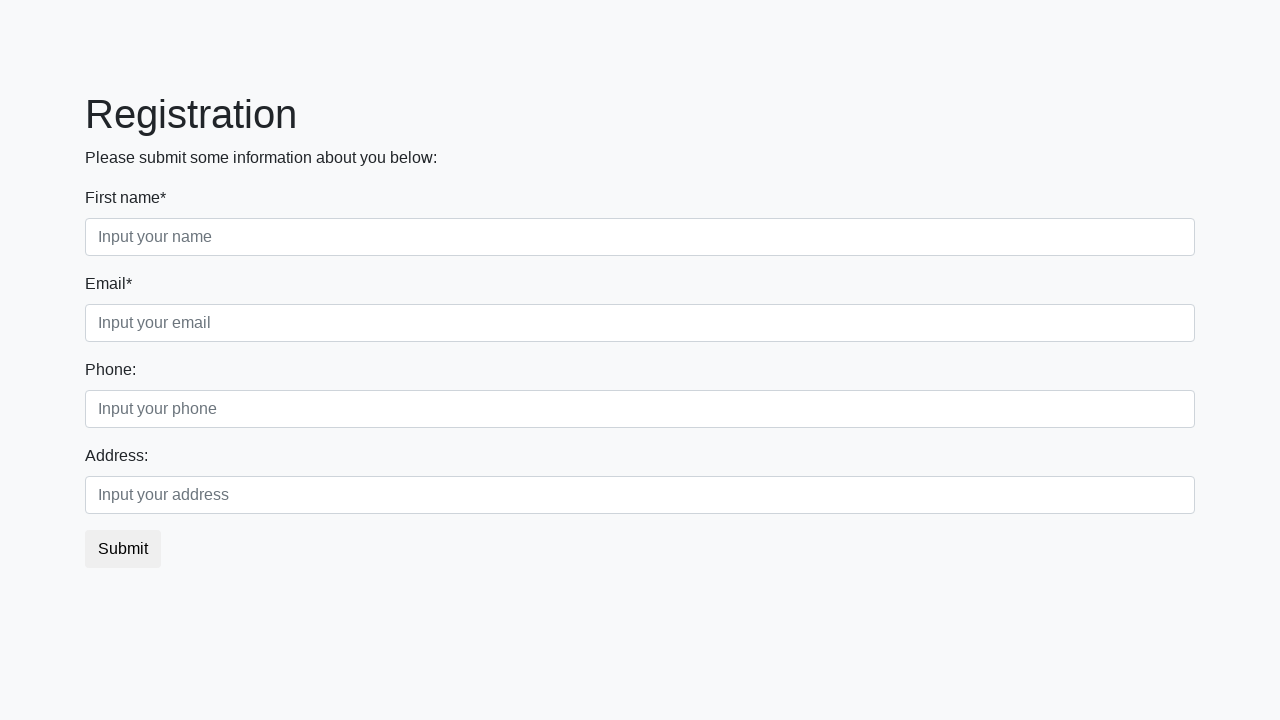

Filled name field with 'Ivan' on [placeholder='Input your name']
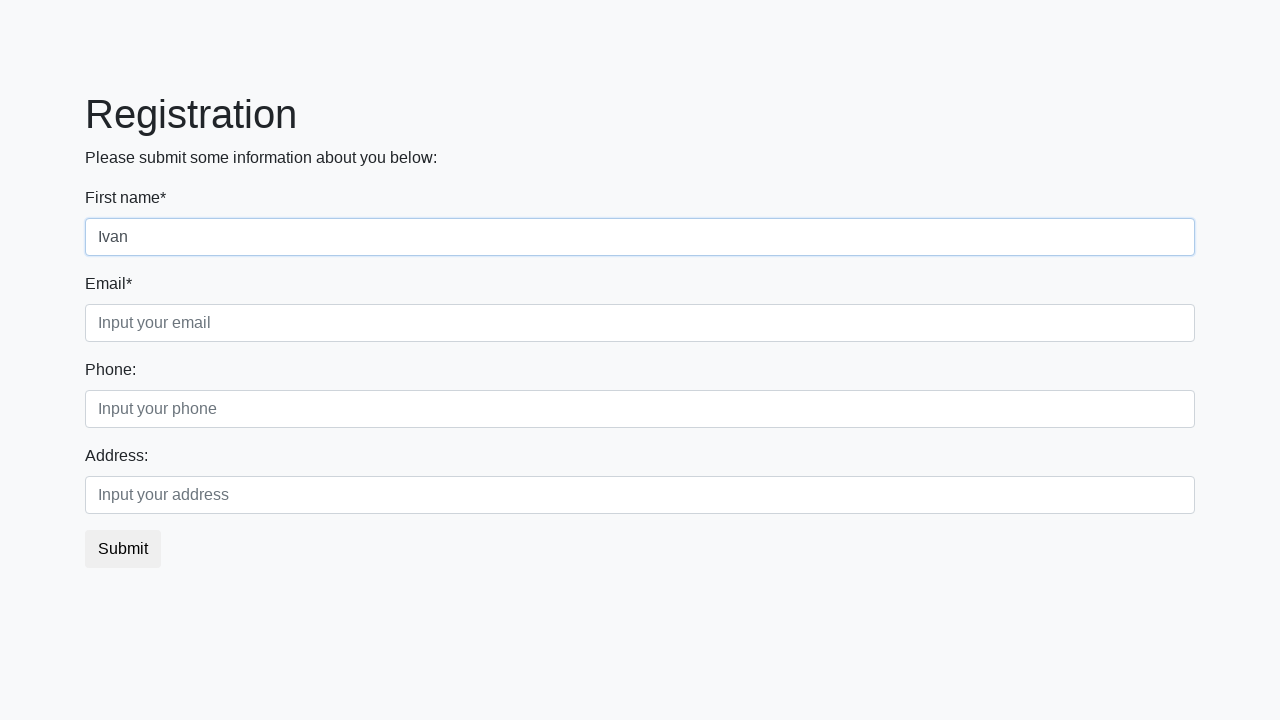

Filled email field with 'test@mail.ru' on [placeholder='Input your email']
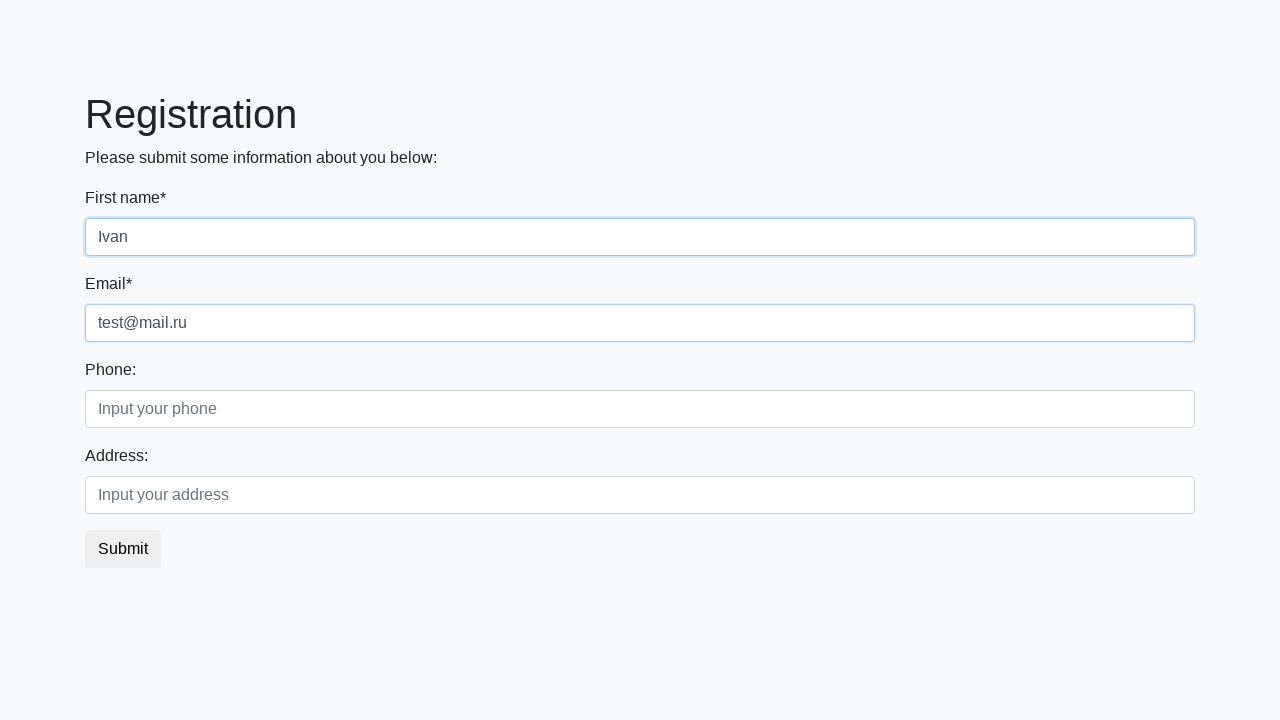

Filled phone field with '899993435' on [placeholder='Input your phone']
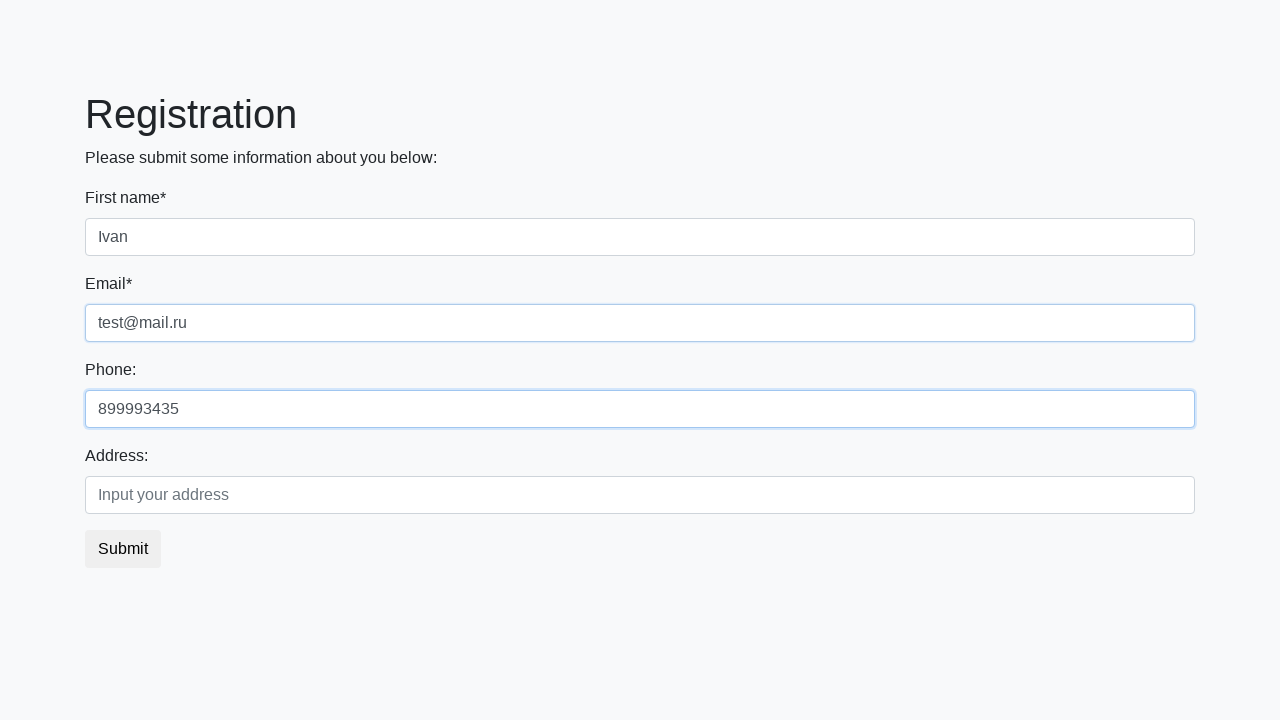

Filled address field with 'Moscow' on [placeholder='Input your address']
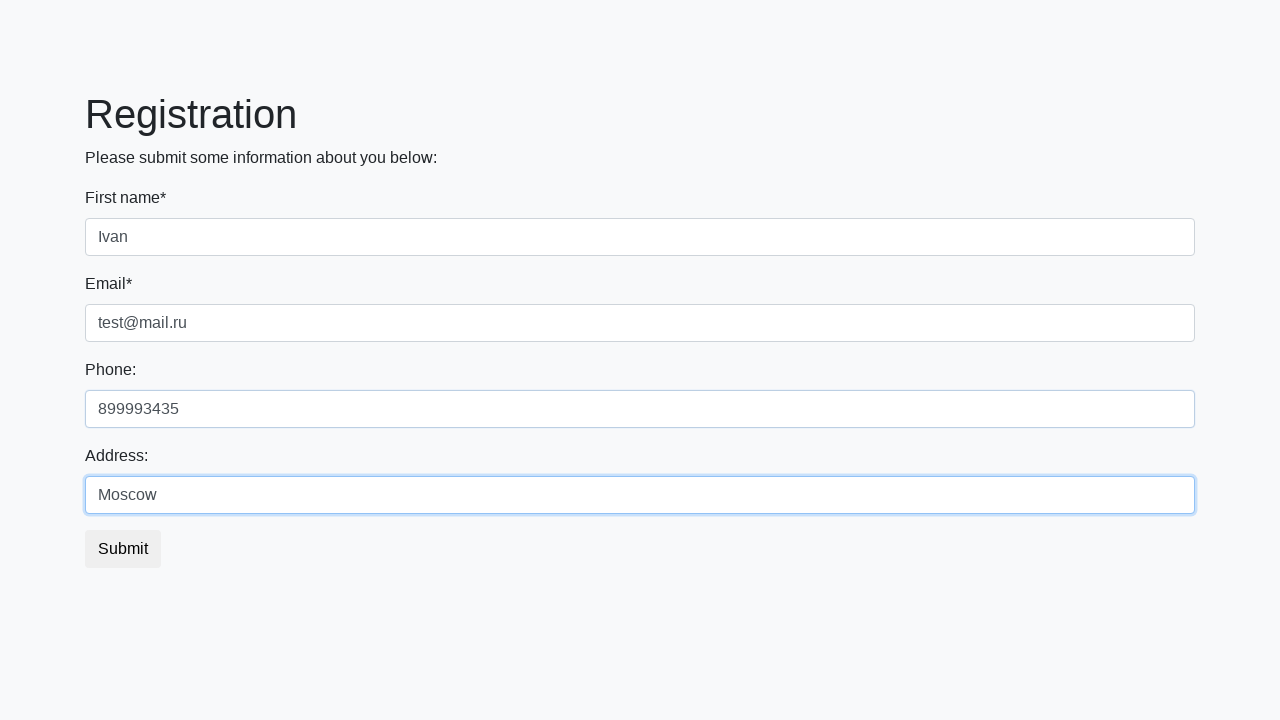

Clicked submit button to submit registration form at (123, 549) on [type='submit']
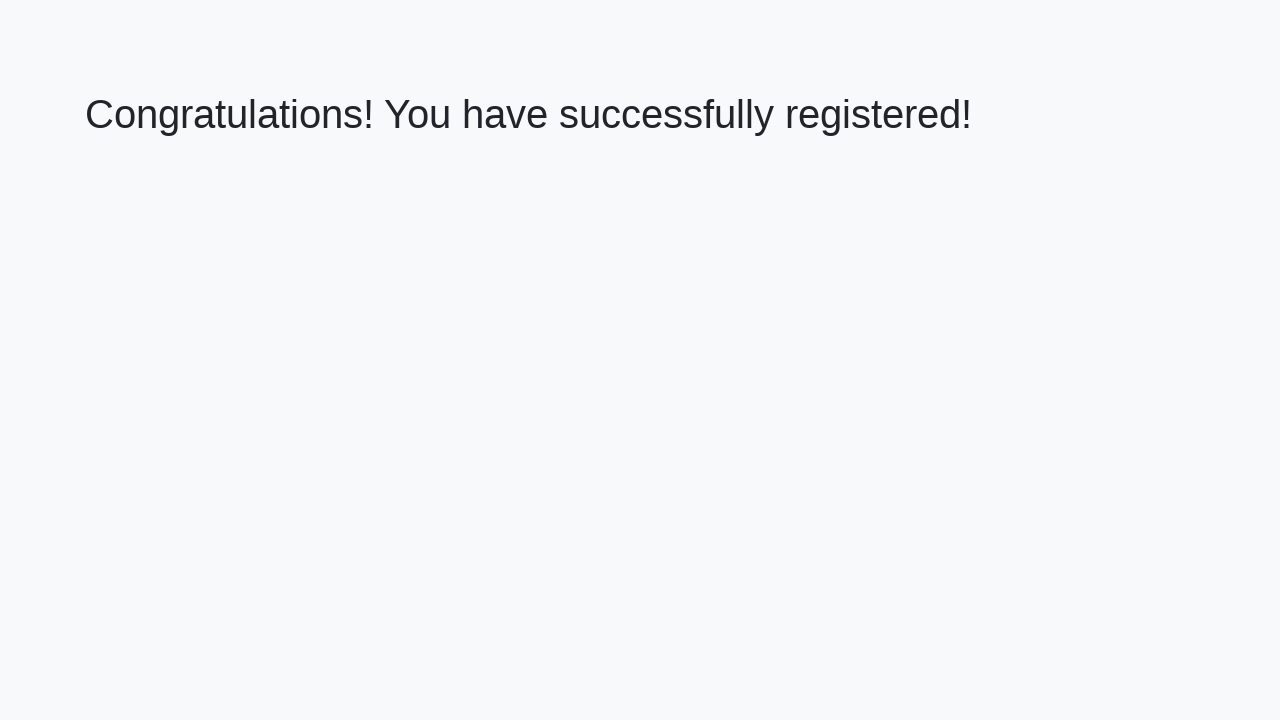

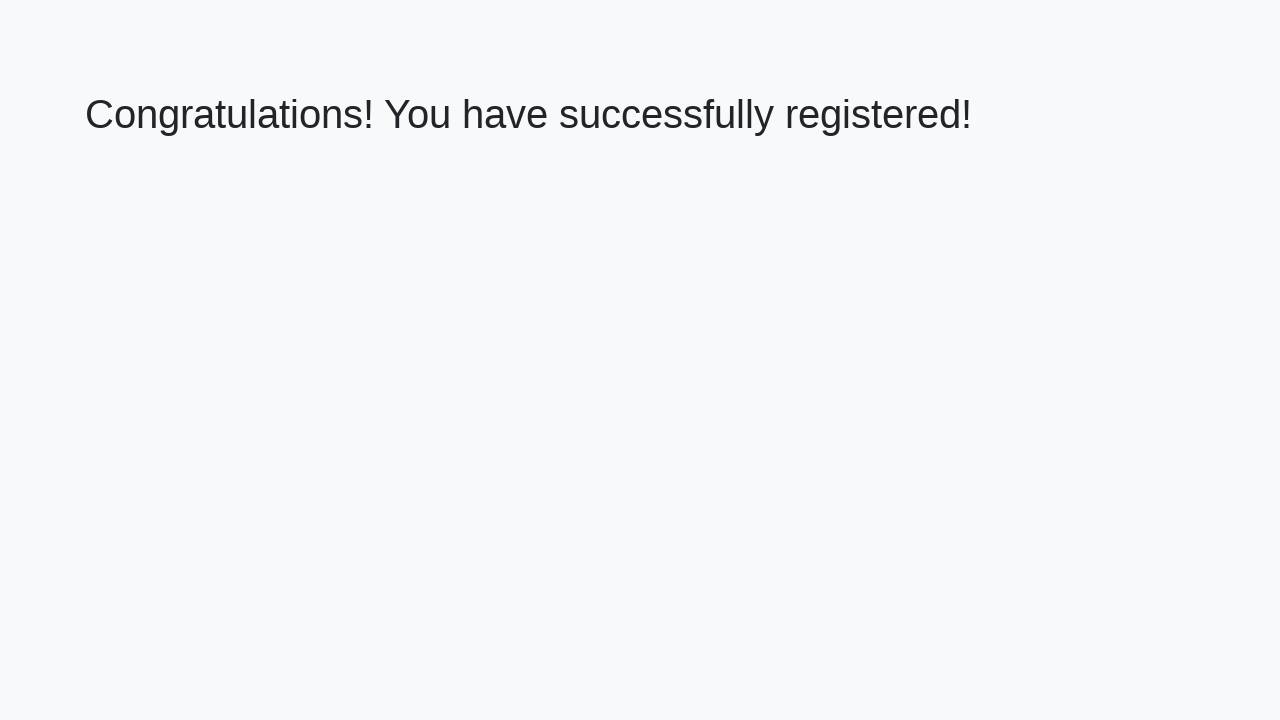